Tests checkbox functionality by verifying a checkbox is initially unchecked, then checking it and verifying it becomes checked

Starting URL: https://practice-automation.com/form-fields/

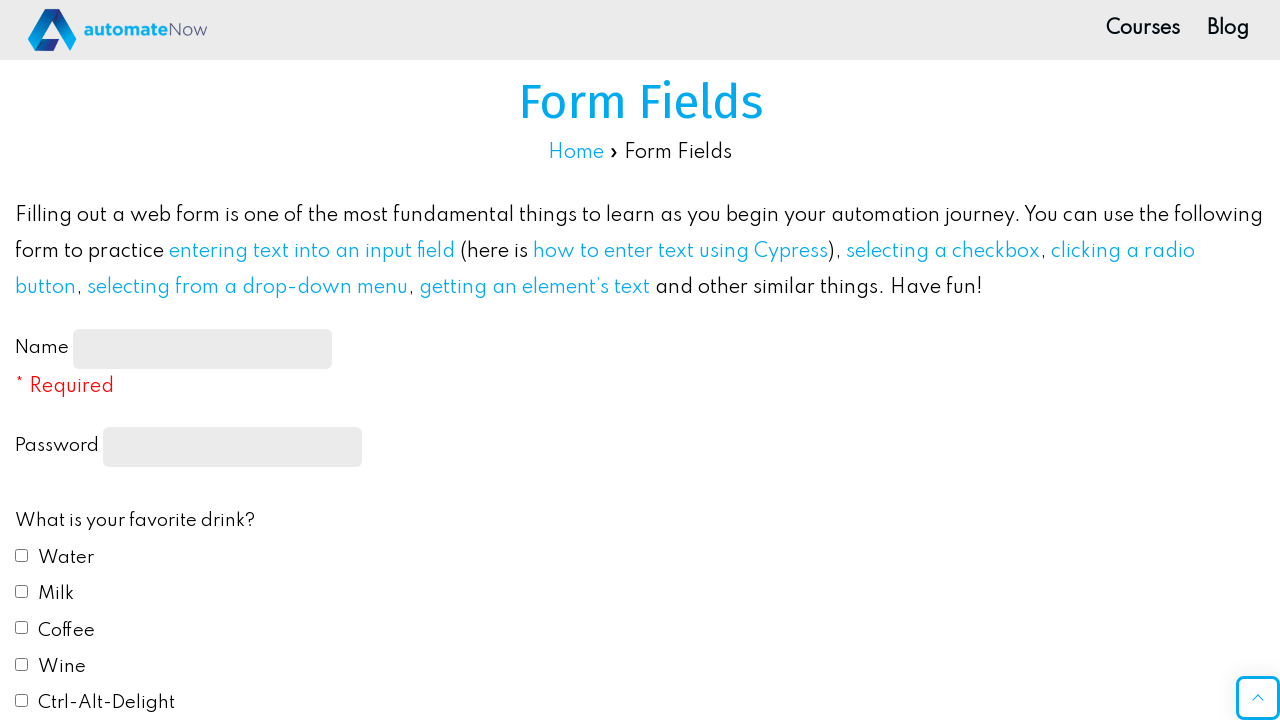

Located checkbox with test id 'drink1'
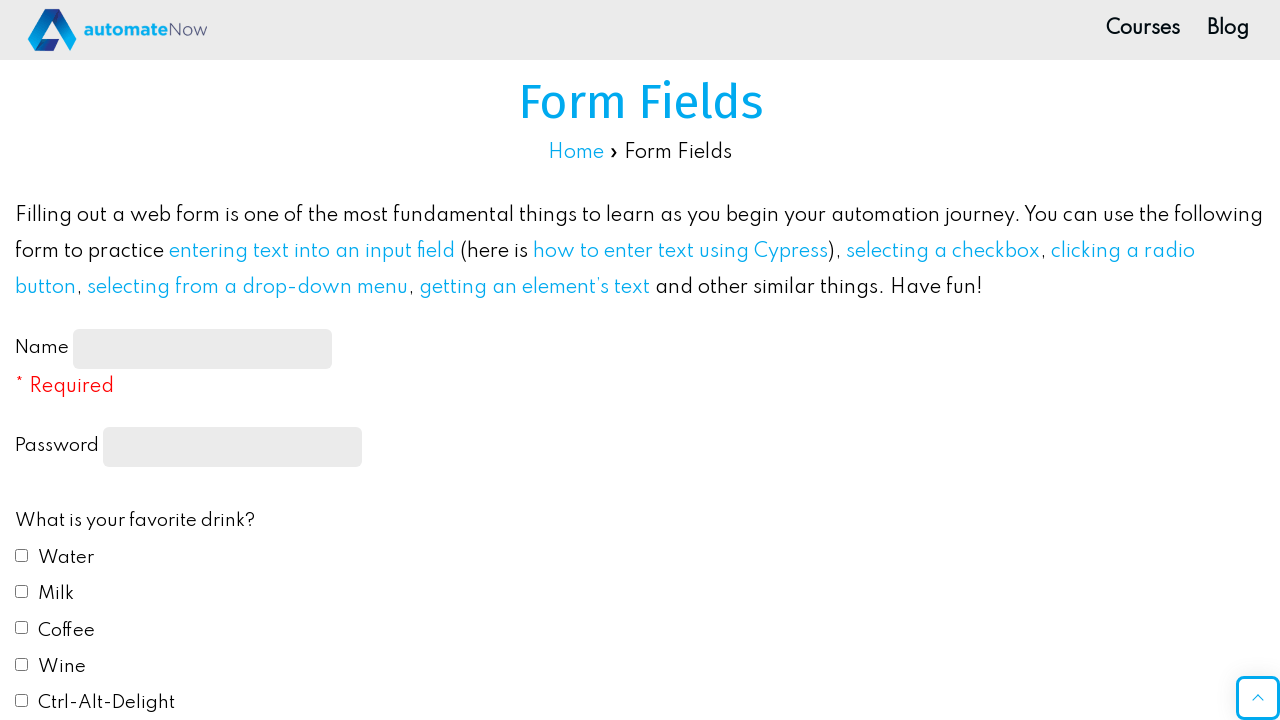

Scrolled checkbox into view if needed
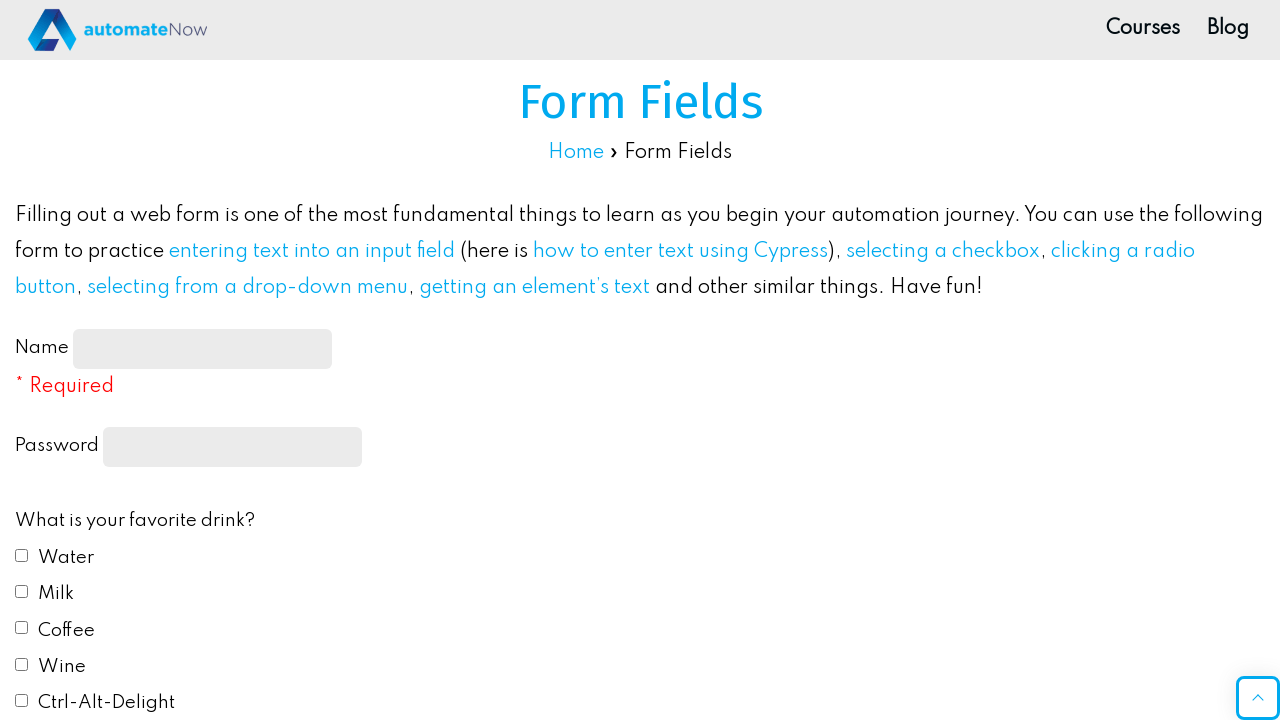

Scrolled page down by 500 pixels
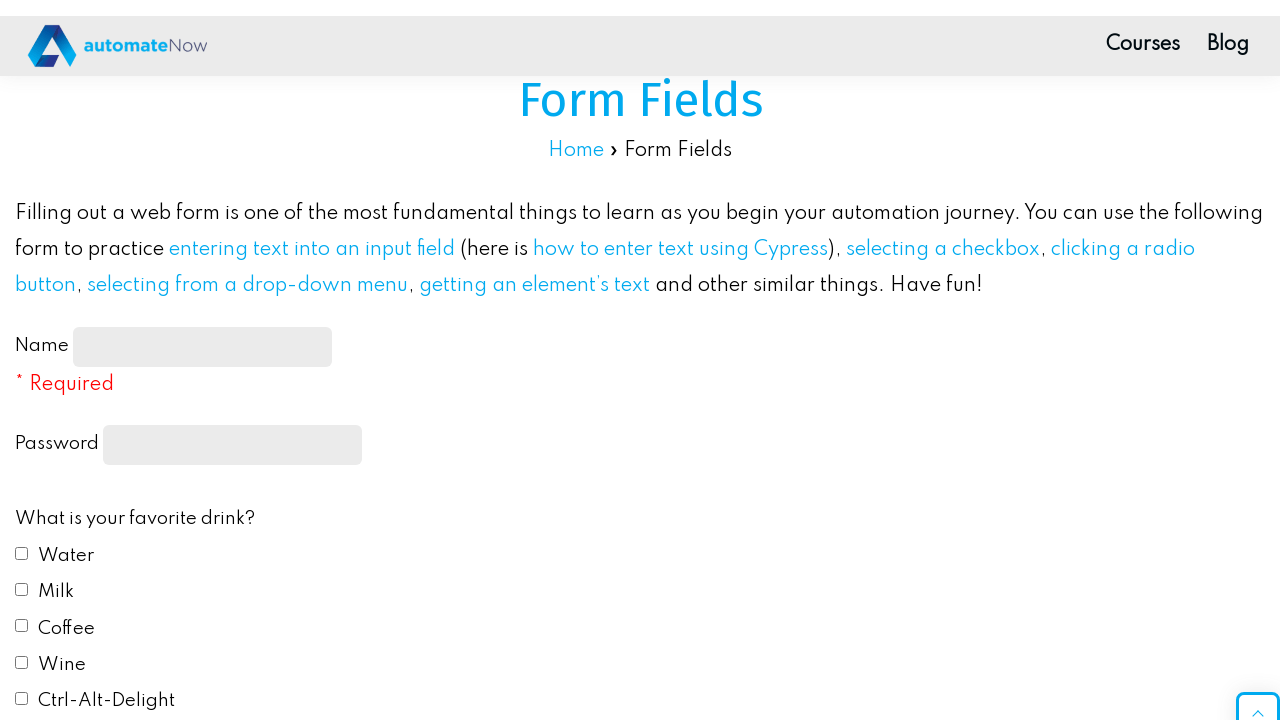

Verified checkbox is initially unchecked
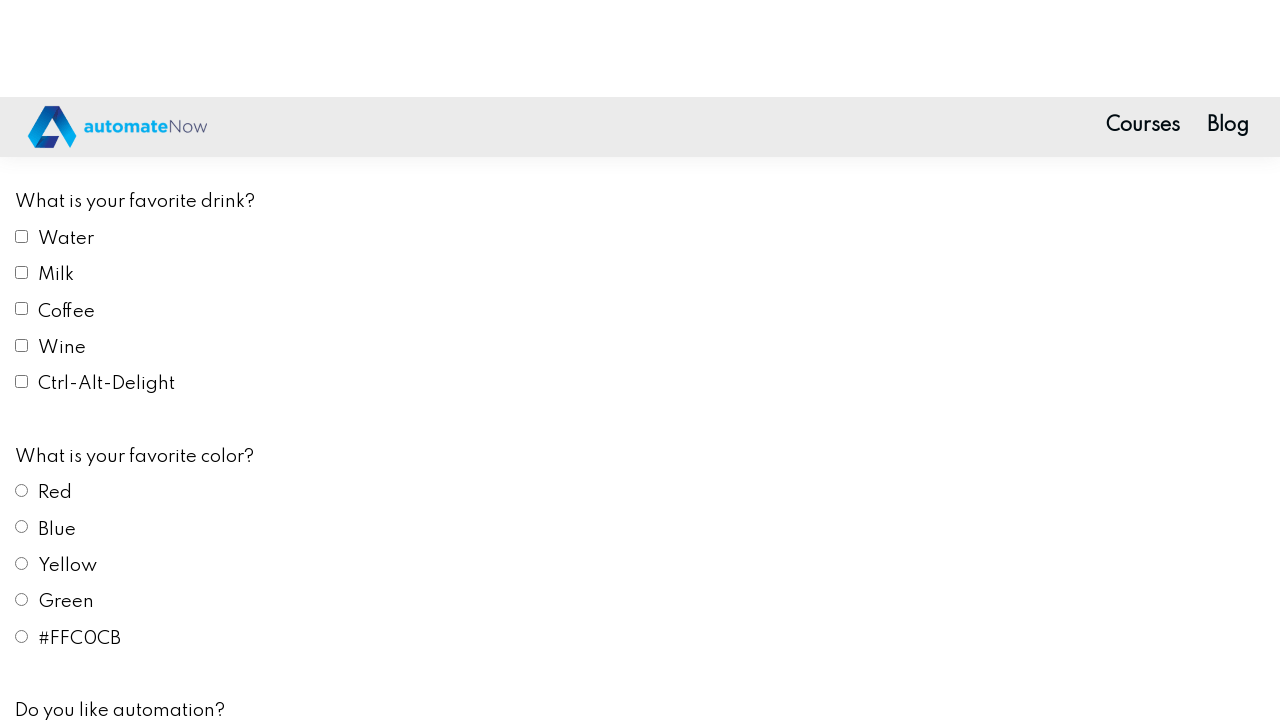

Checked the checkbox at (22, 555) on internal:testid=[data-testid="drink1"s]
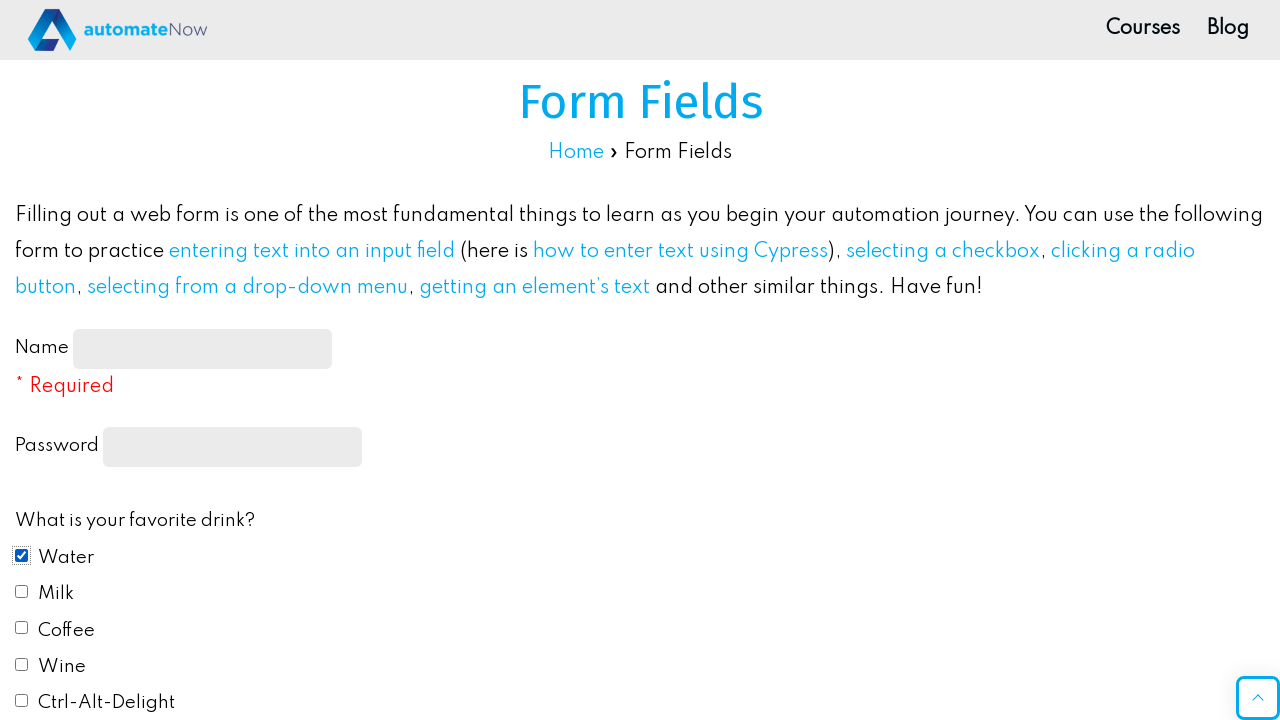

Verified checkbox is now checked
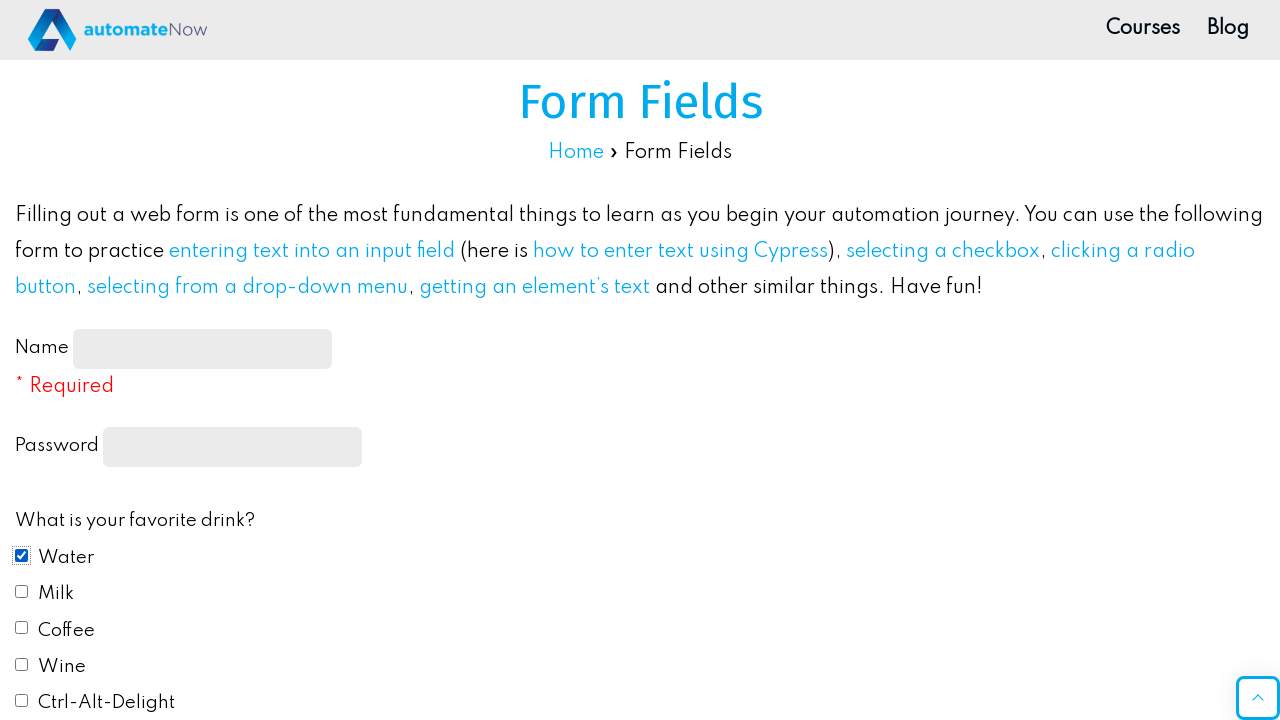

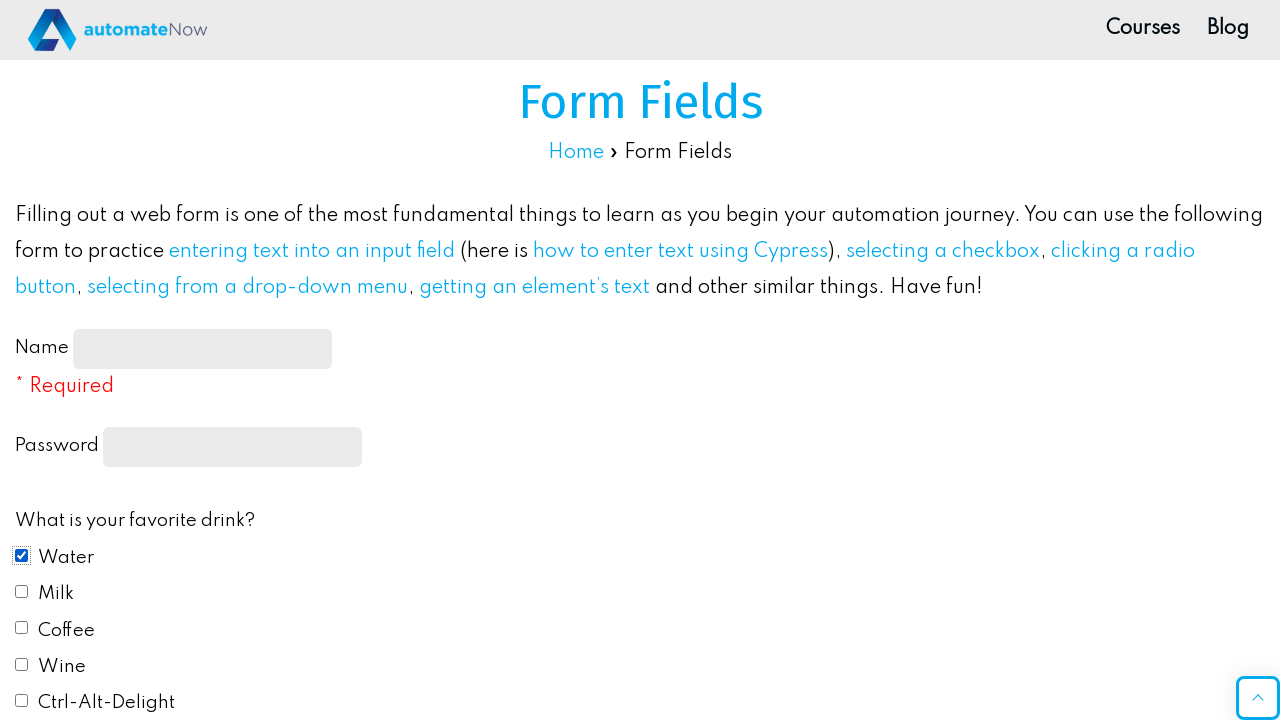